Tests handling multiple browser windows by clicking a link that opens a new window and switching to it

Starting URL: https://the-internet.herokuapp.com/windows

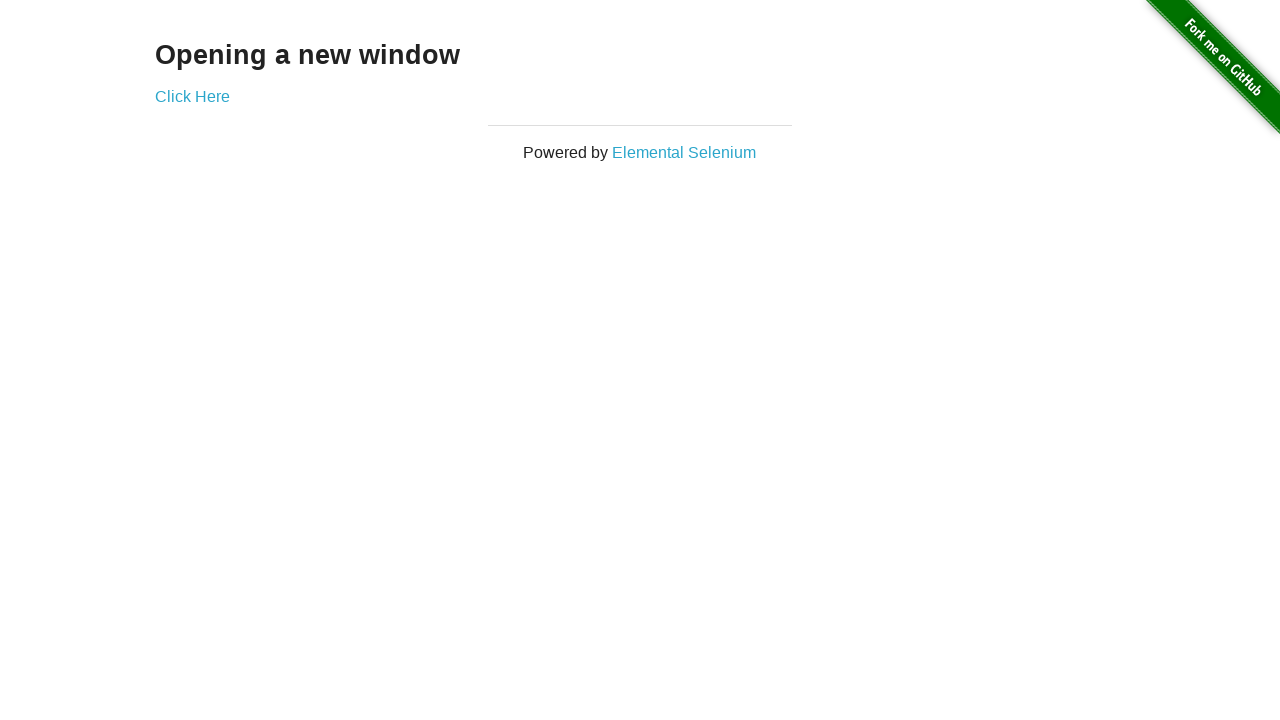

Clicked link to open new window at (192, 96) on a[href='/windows/new']
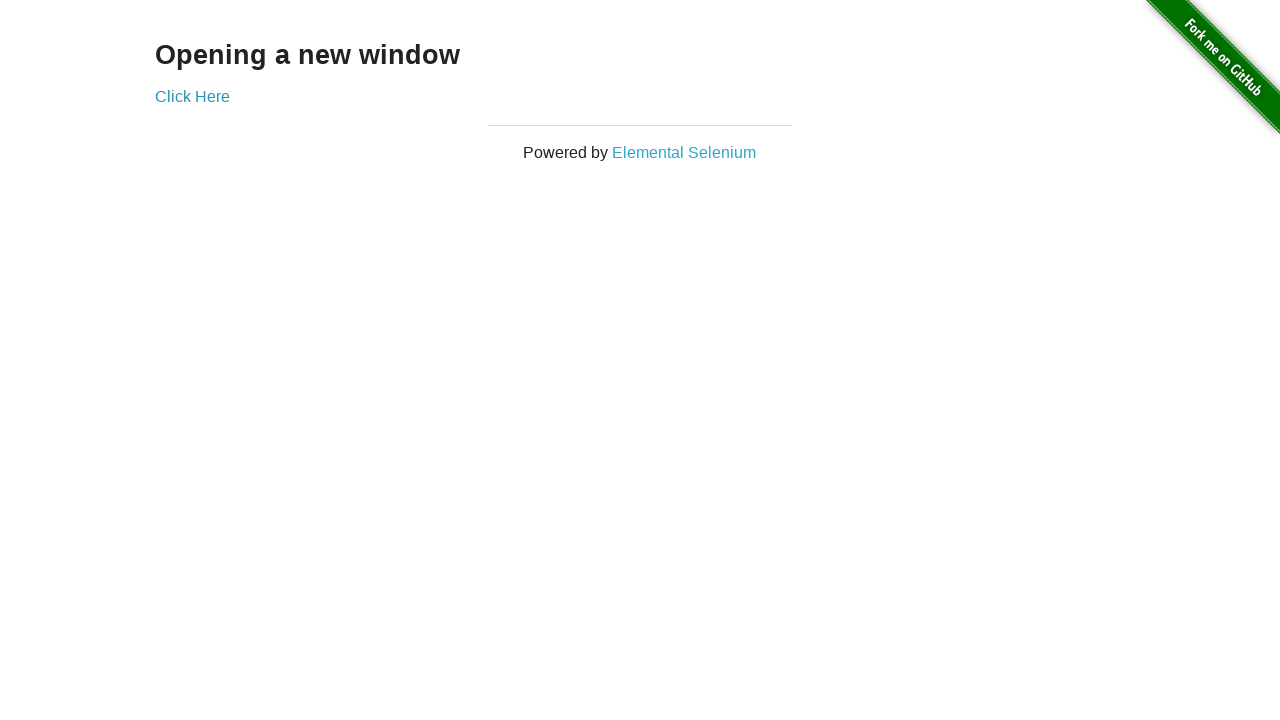

Waited for new window to be created
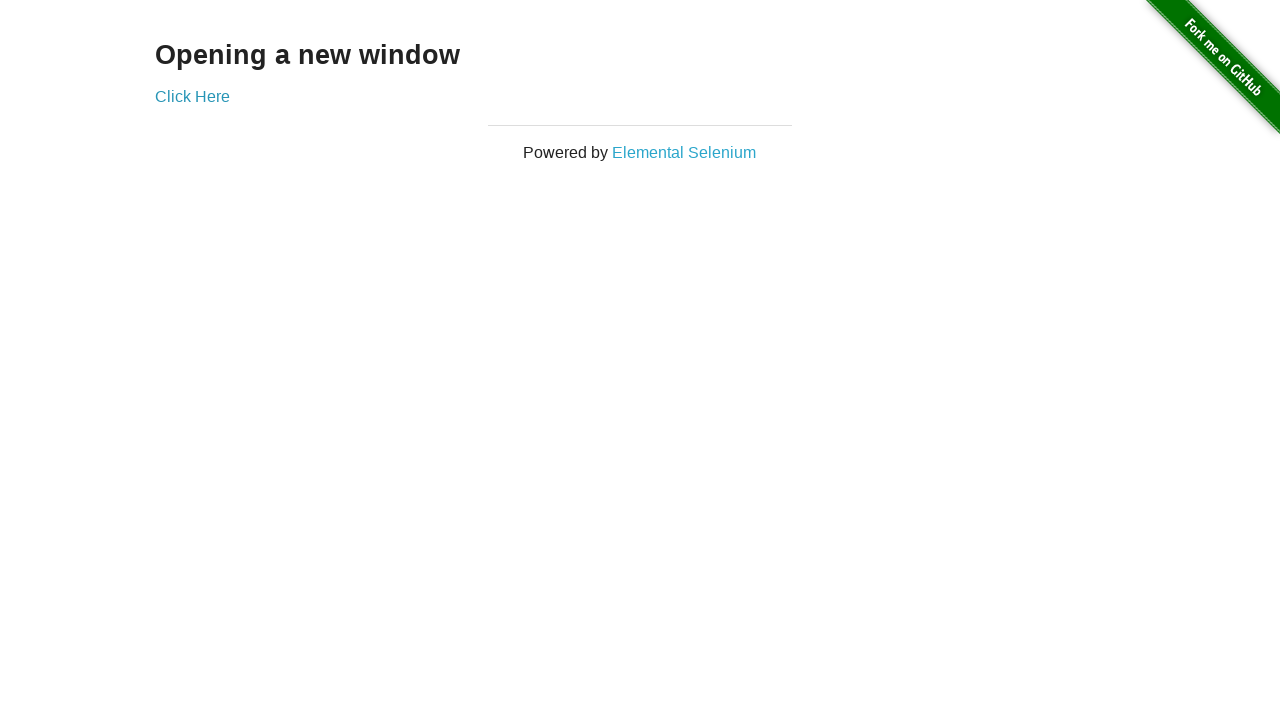

Retrieved all pages from context
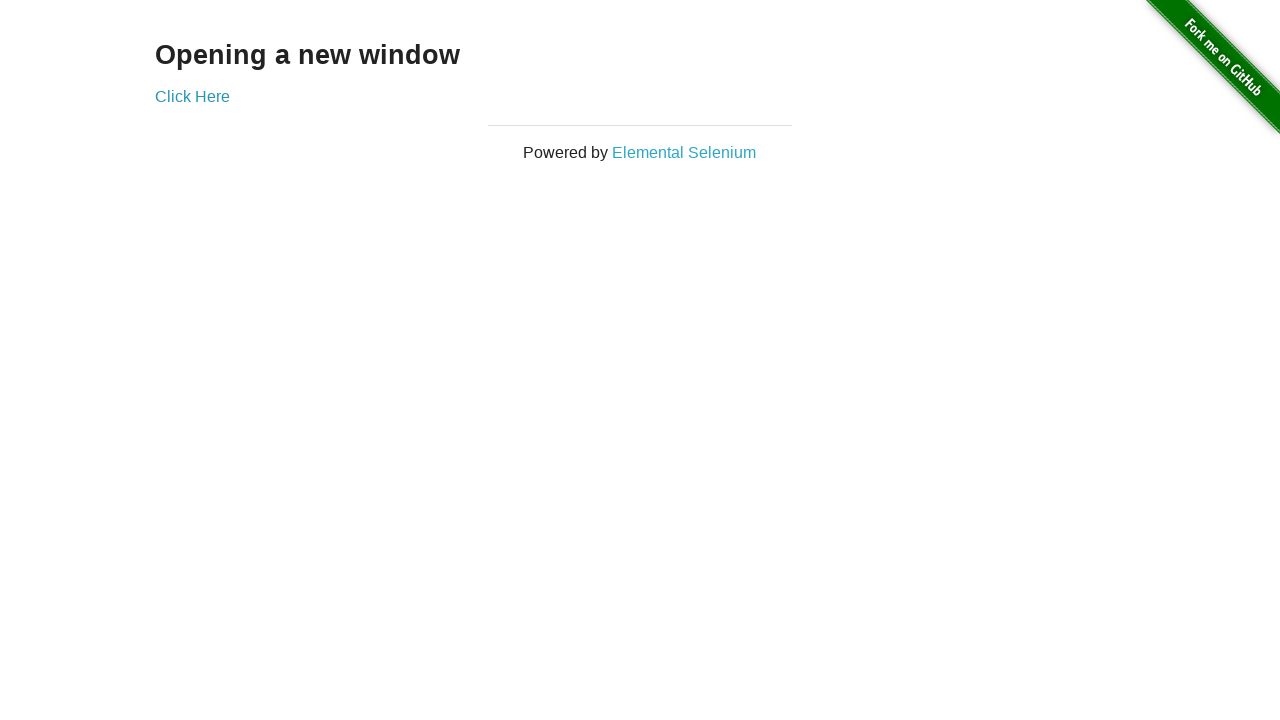

Switched to newly opened window
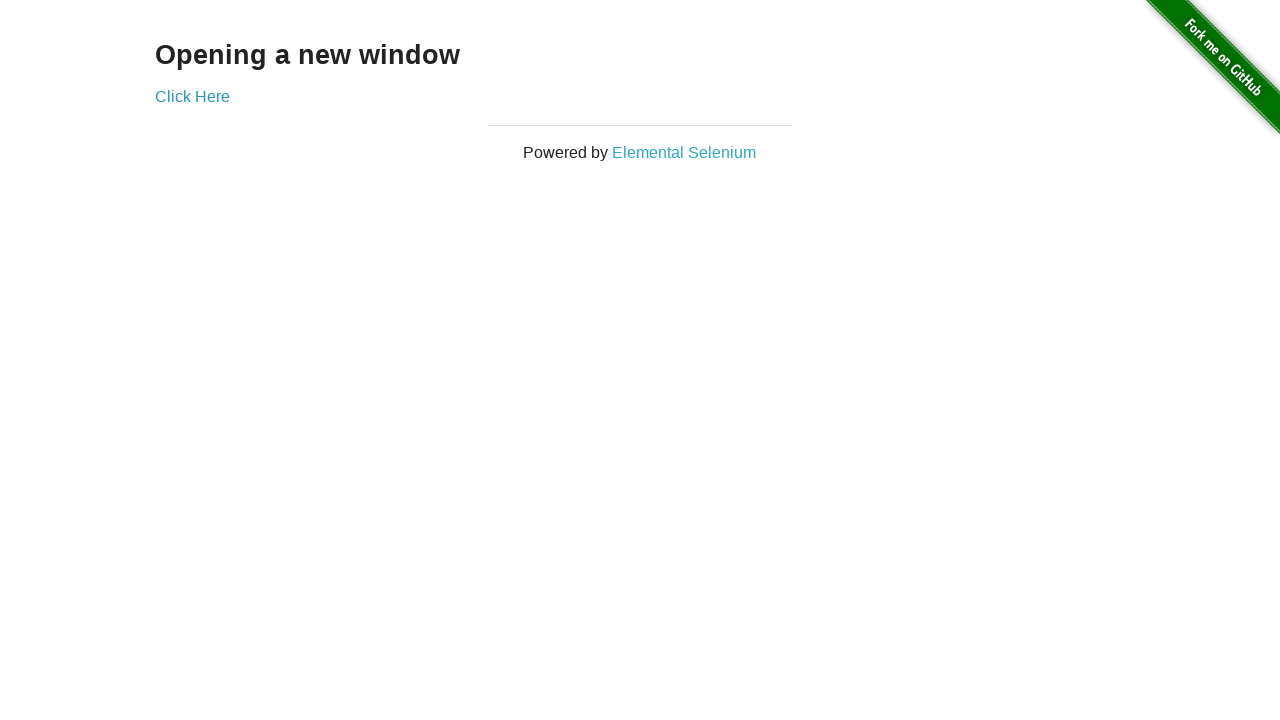

New window page load state completed
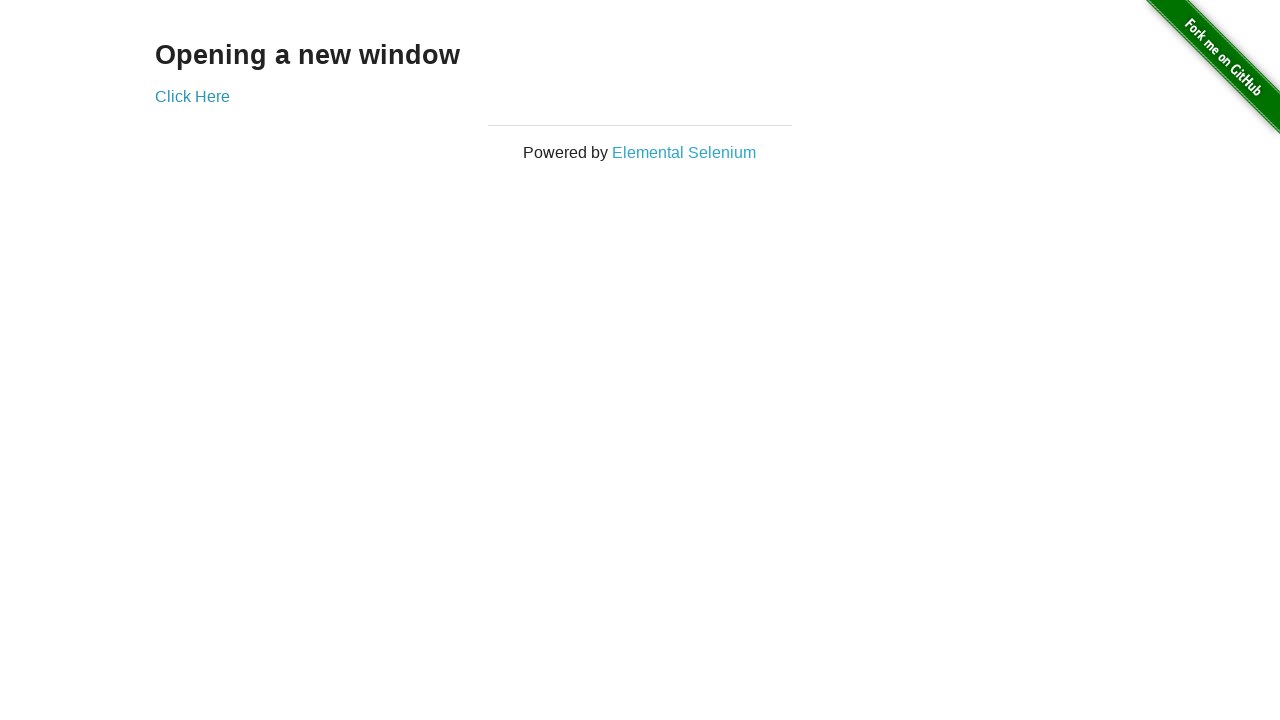

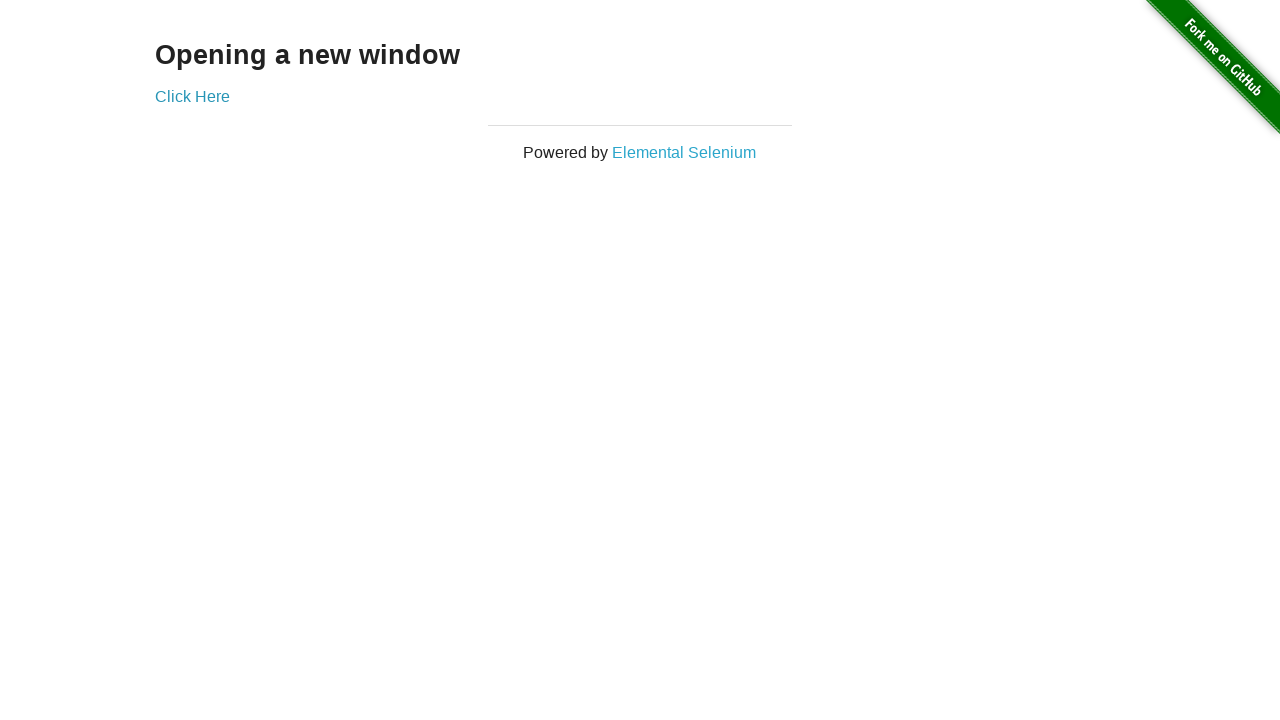